Tests clicking the "Make Appointment" button on the Katalon Demo Cura healthcare website homepage, demonstrating various XPath locator strategies.

Starting URL: https://katalon-demo-cura.herokuapp.com/

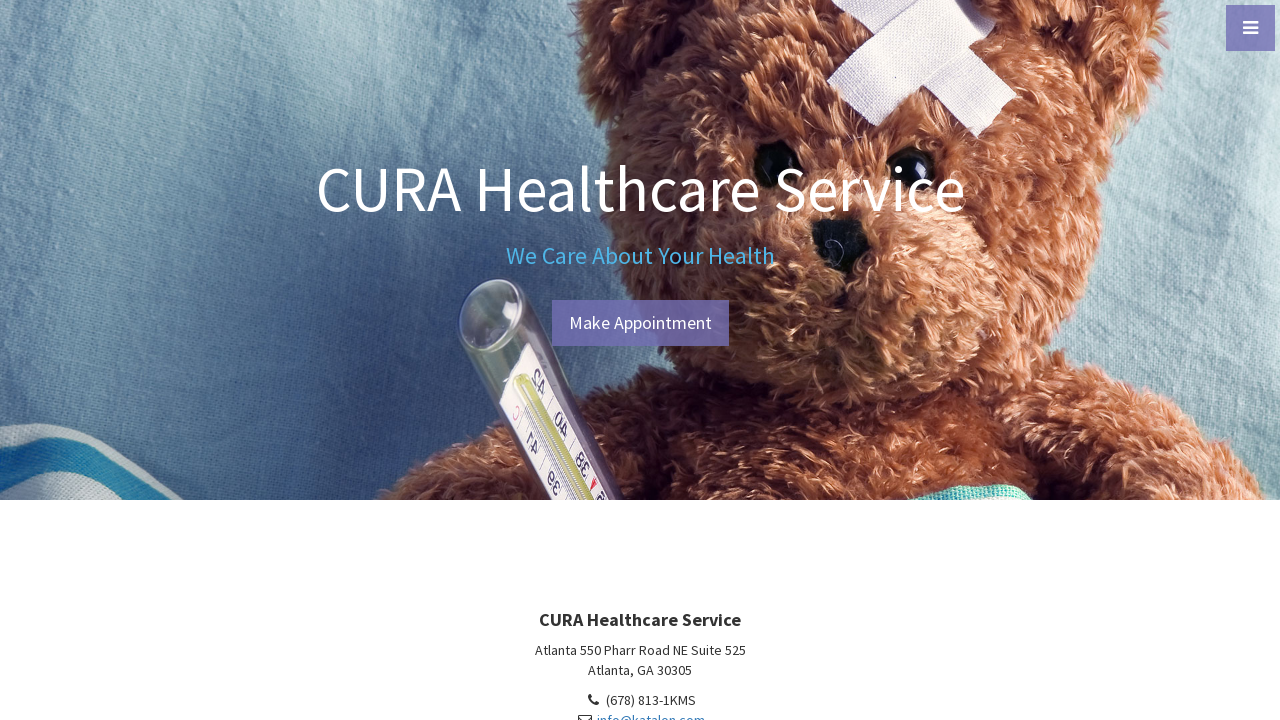

Clicked 'Make Appointment' button using XPath with contains() or id attribute at (640, 323) on xpath=//a[contains(text(),'Make Appointment') or (@id='btn-make-appointment')]
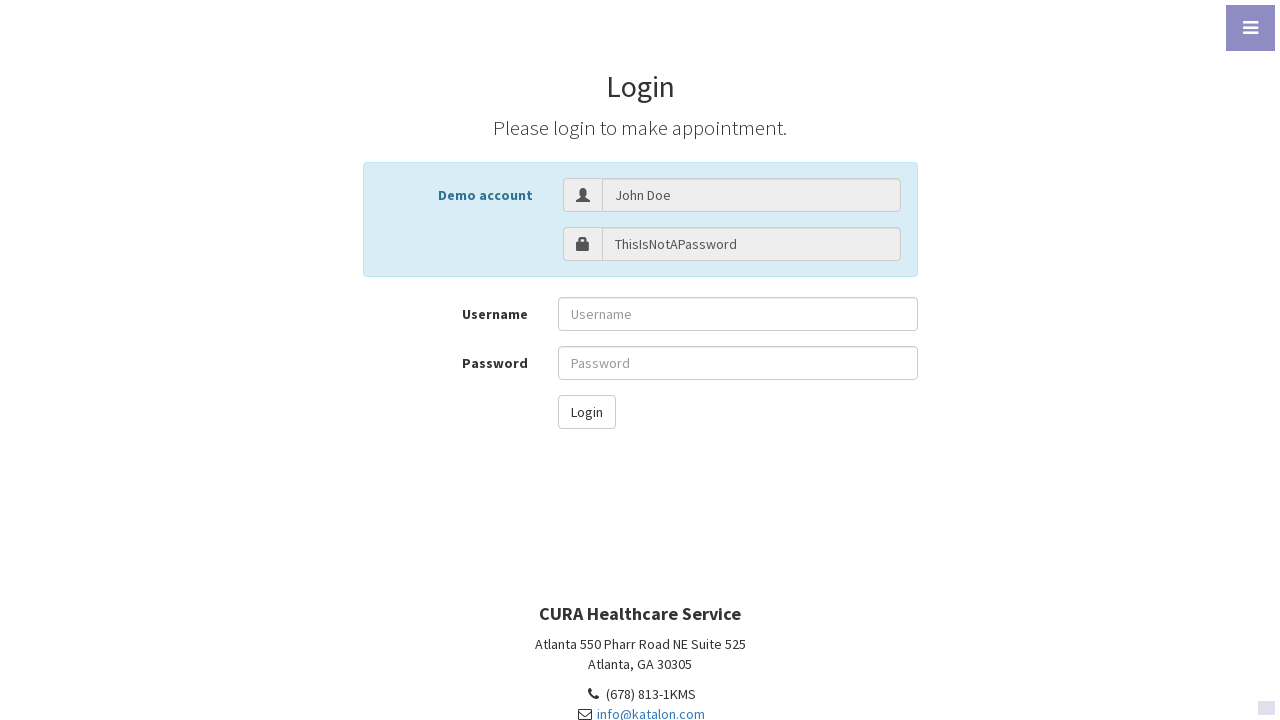

Waited for navigation to complete (networkidle)
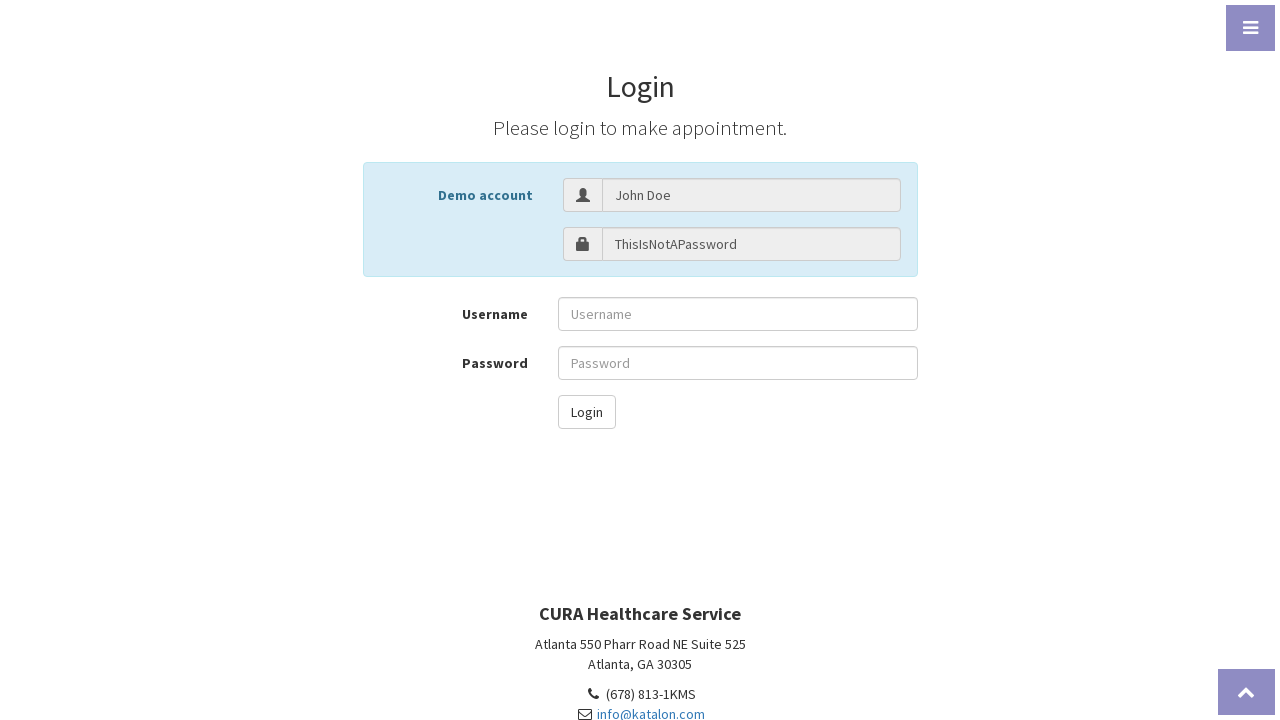

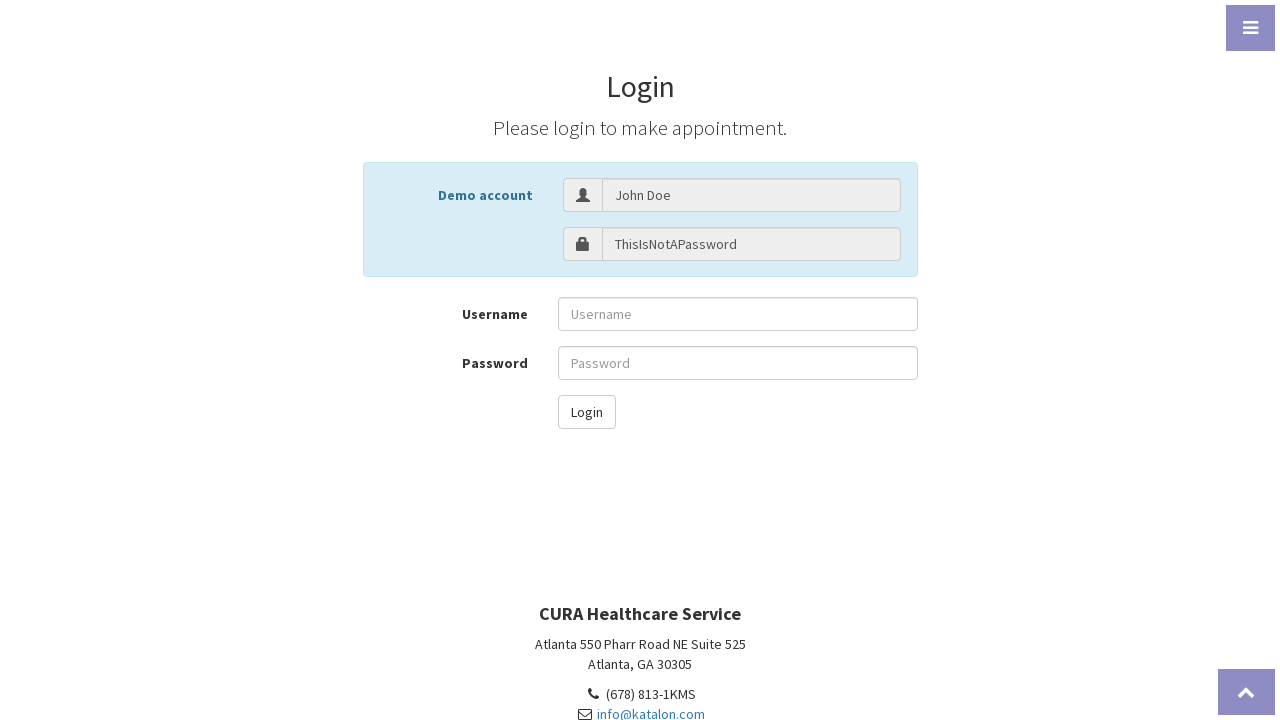